Tests dynamic loading where element is rendered after the fact by clicking Start and waiting for message

Starting URL: http://the-internet.herokuapp.com/dynamic_loading/2

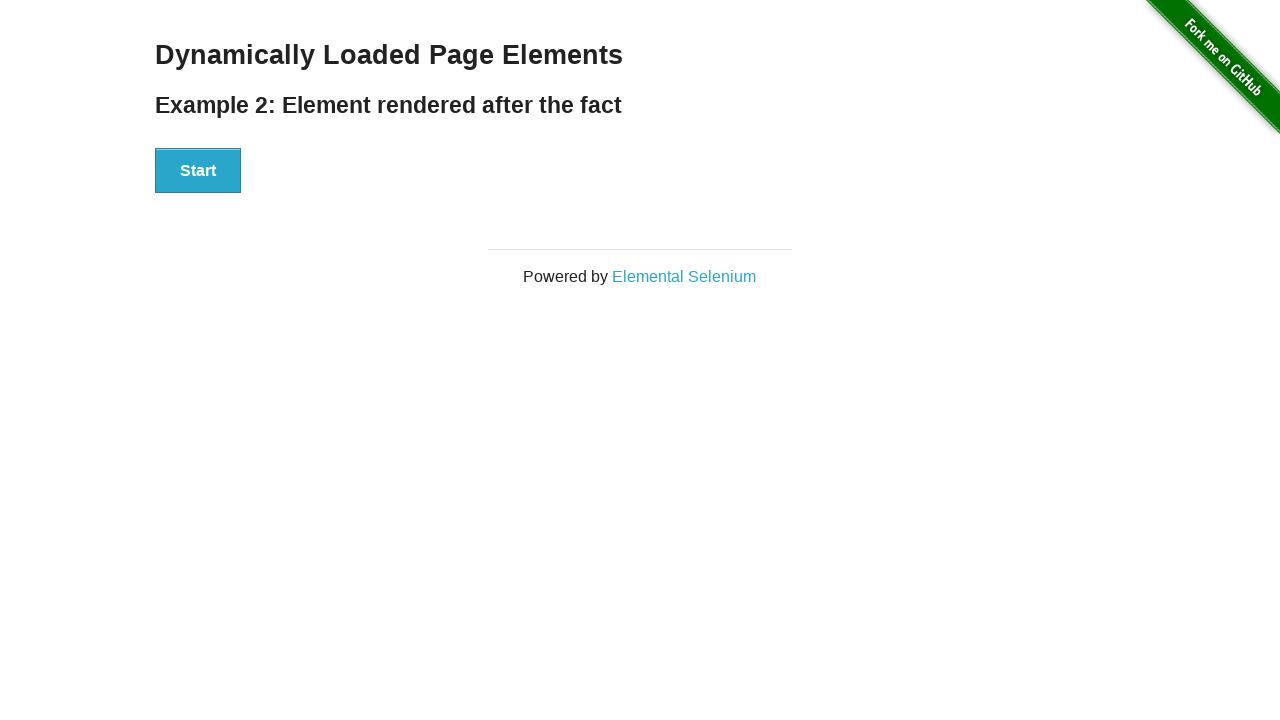

Clicked the Start button to initiate dynamic loading at (198, 171) on button
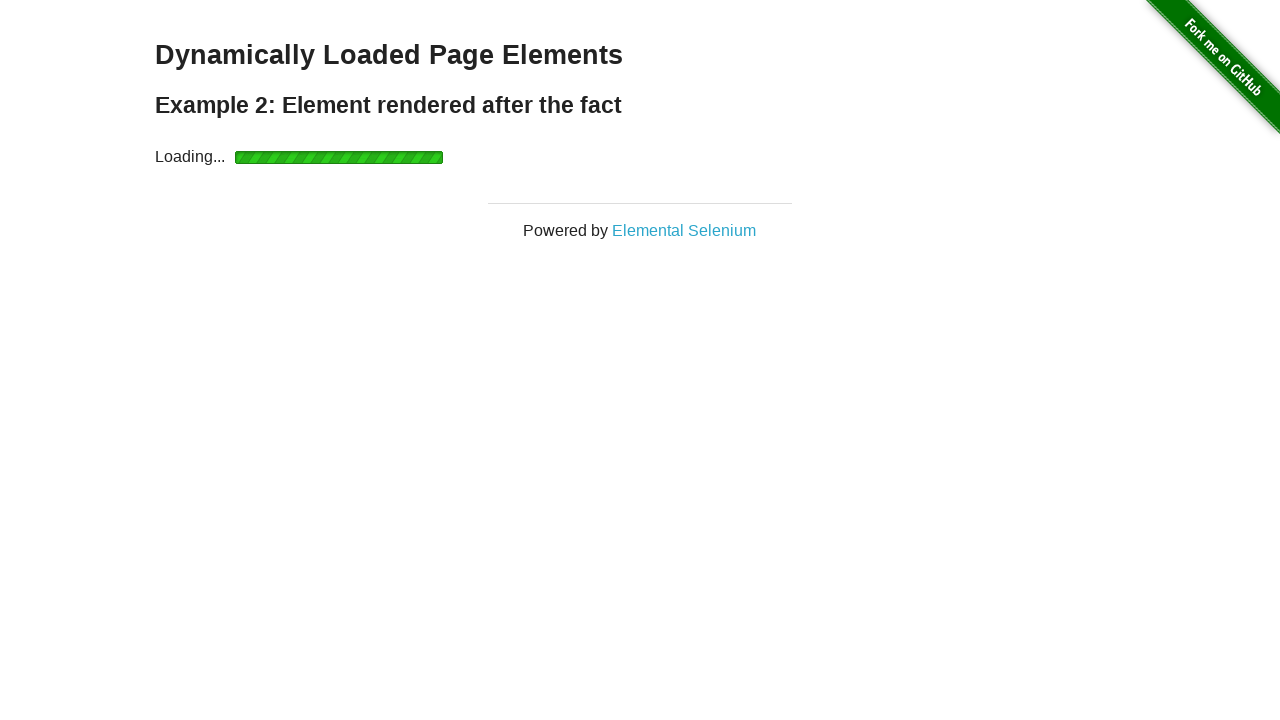

Waited for and confirmed the finish element loaded with message
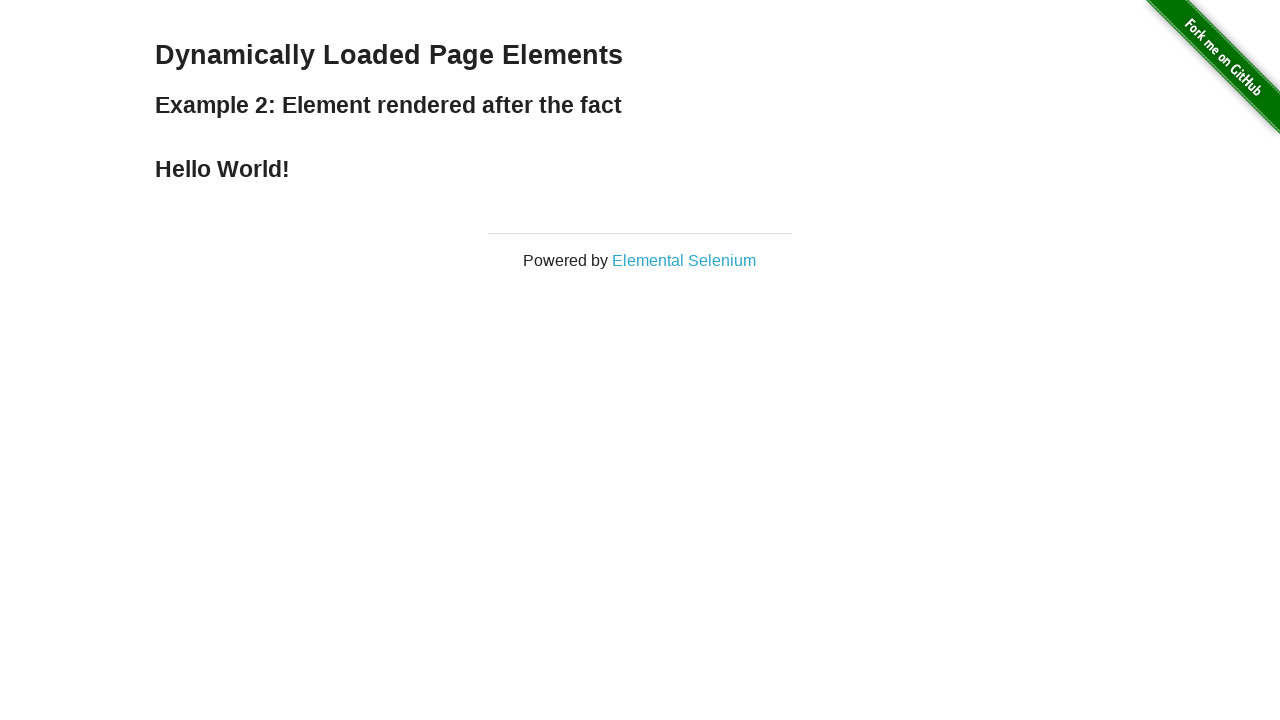

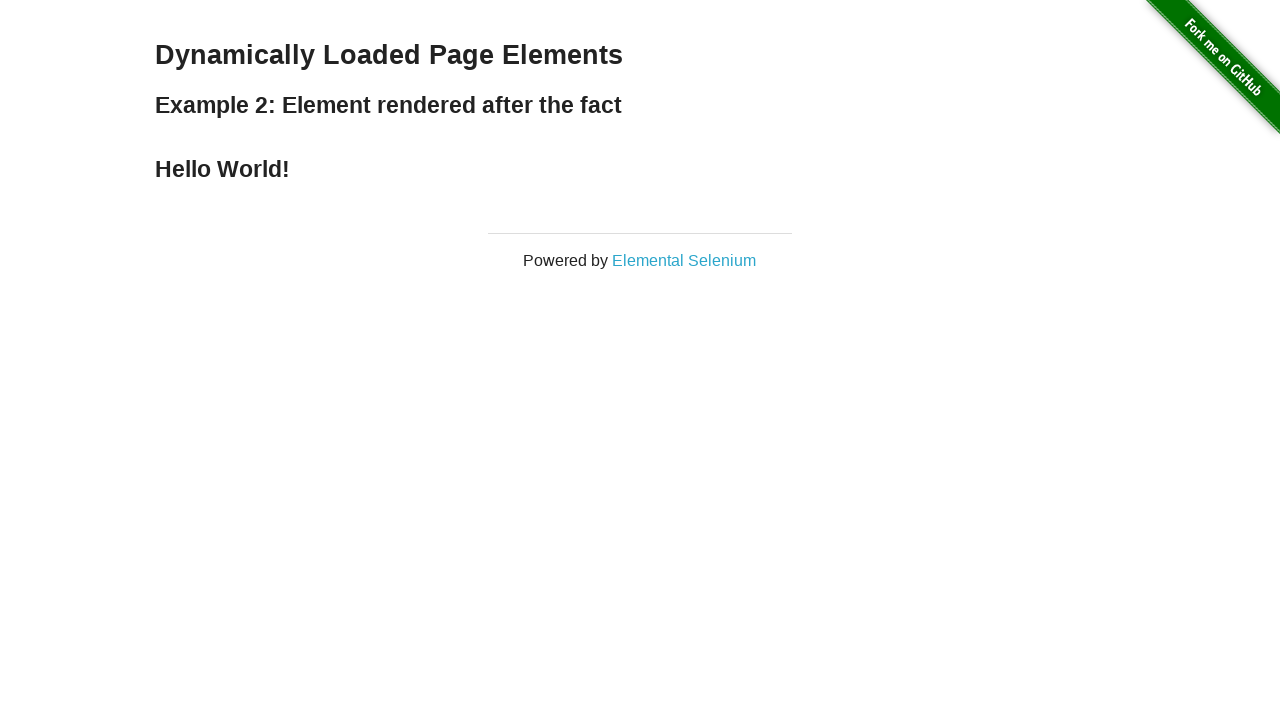